Tests registration form validation with invalid phone numbers - first too short, then with invalid prefix.

Starting URL: https://alada.vn/tai-khoan/dang-ky.html

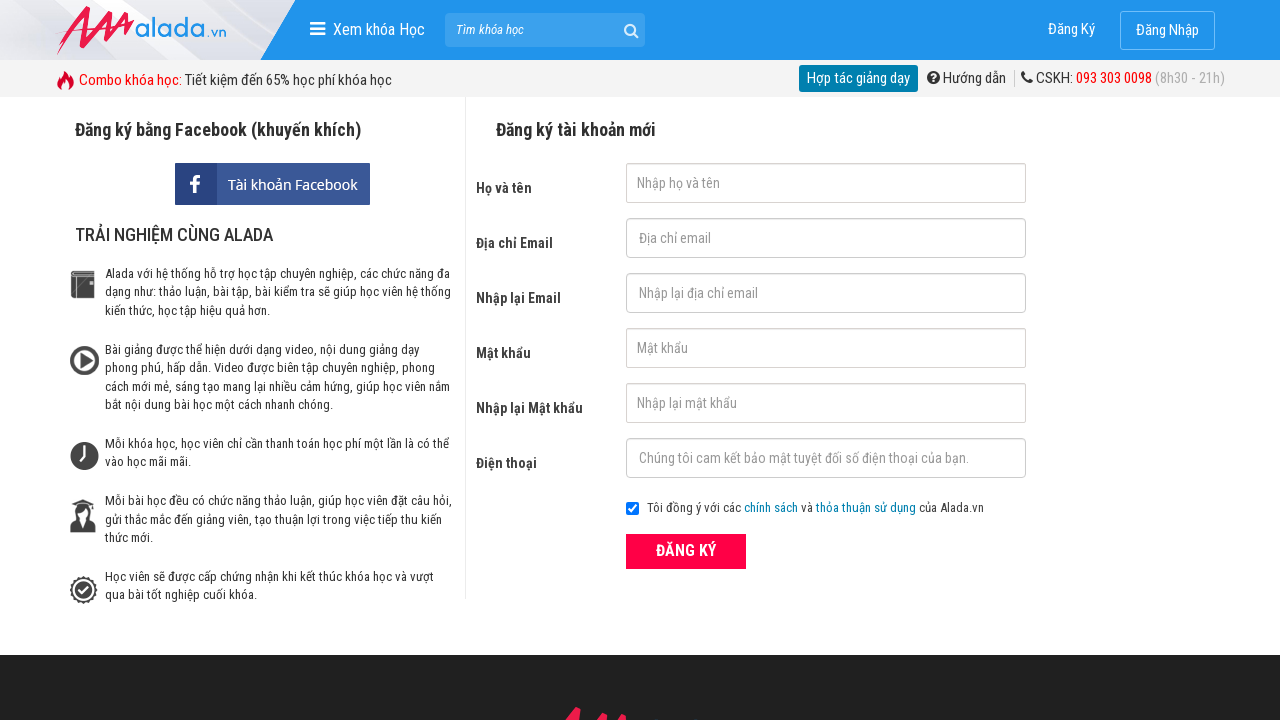

Filled first name field with 'test01' on #txtFirstname
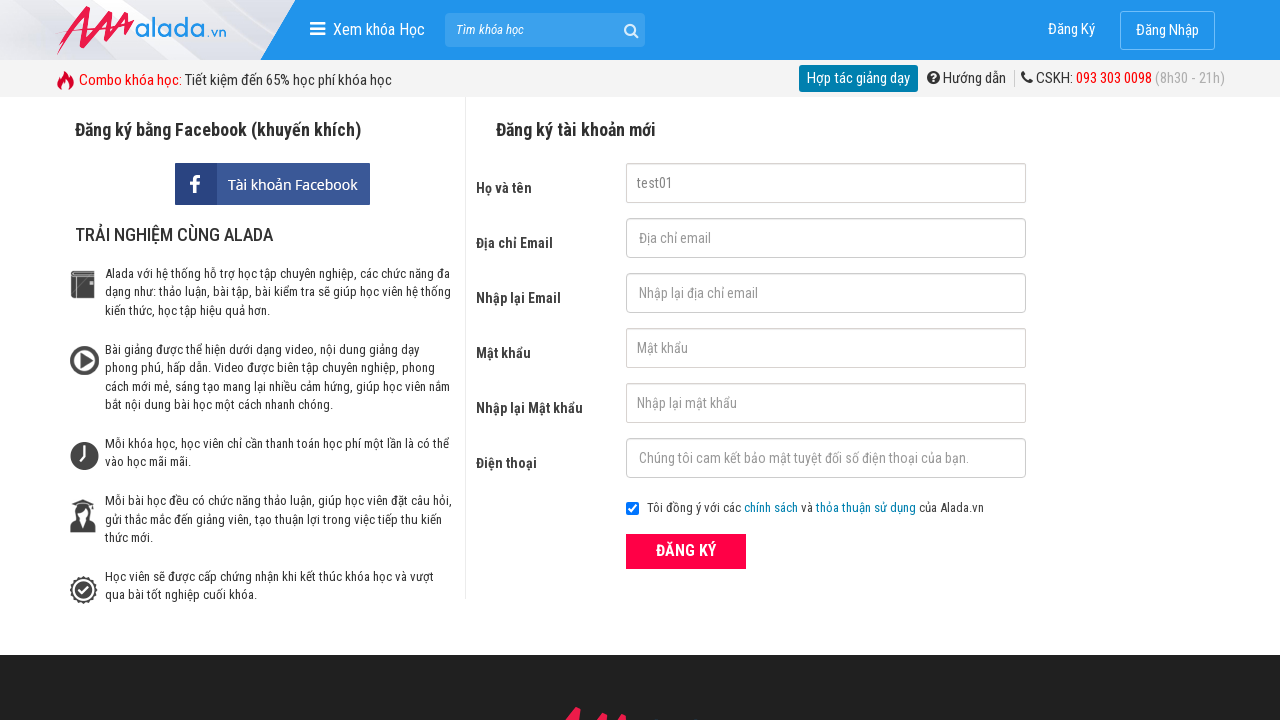

Filled email field with '123@123' on #txtEmail
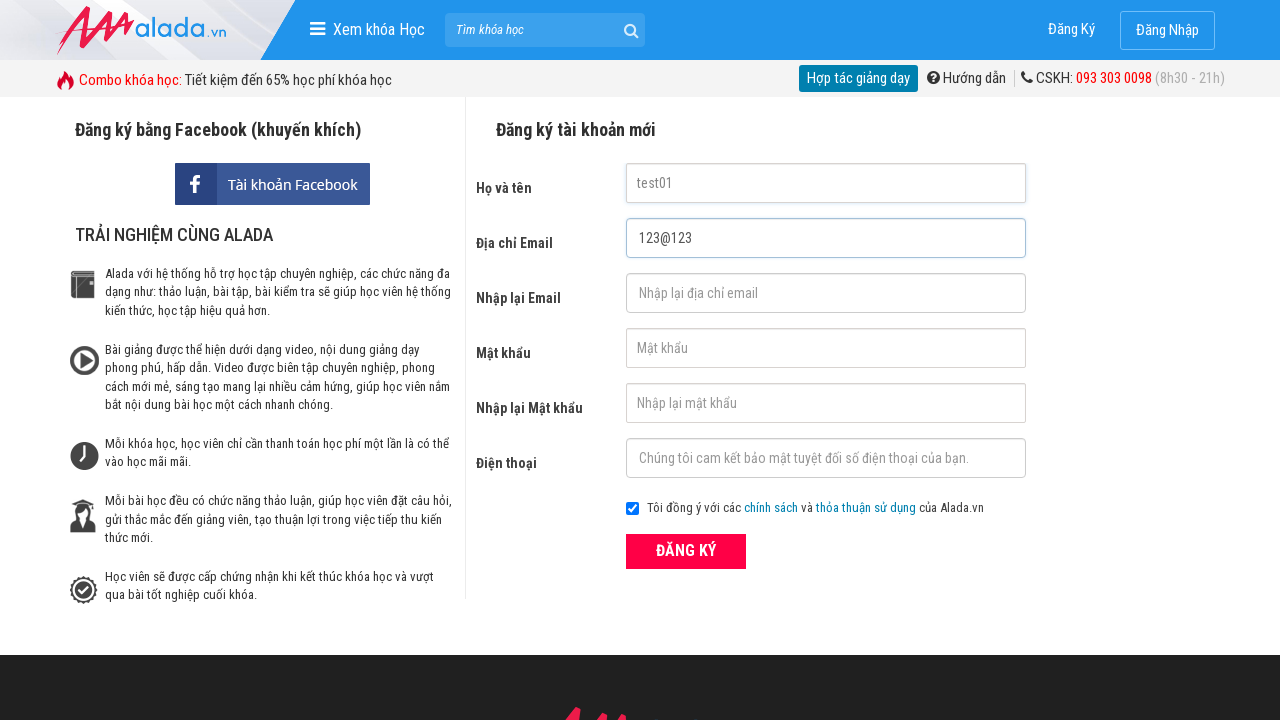

Filled confirm email field with '123@123' on #txtCEmail
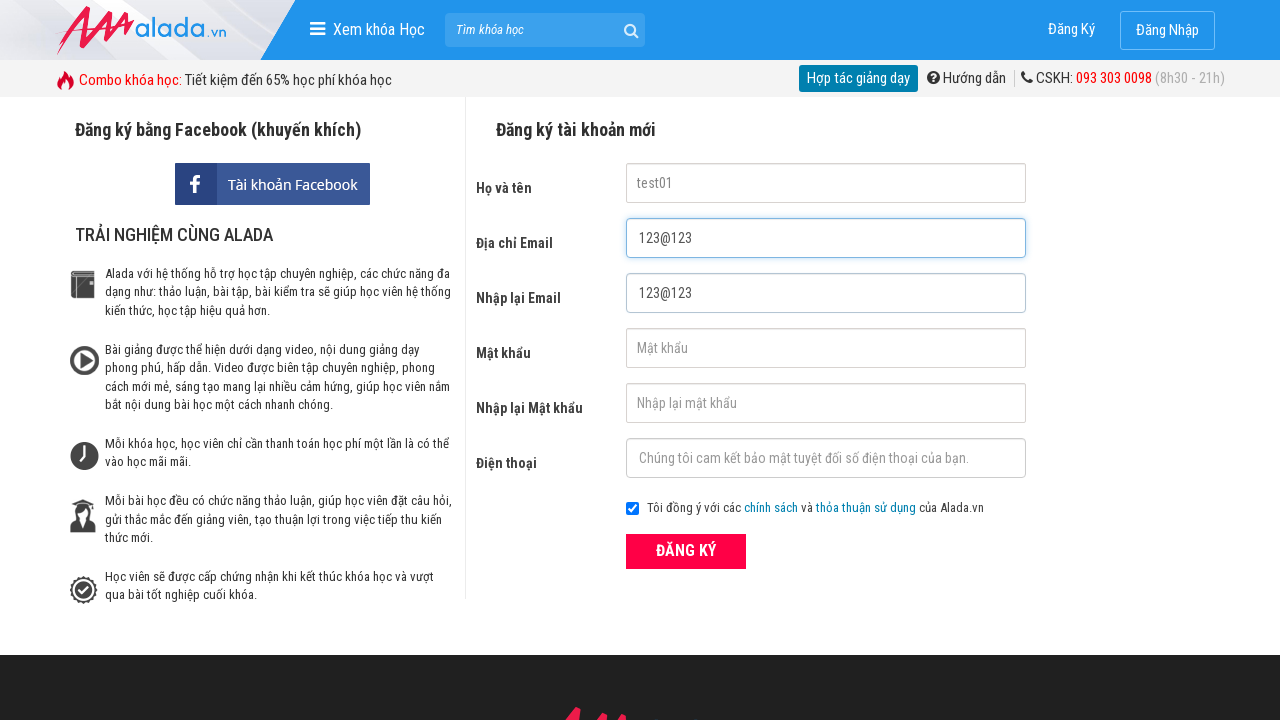

Filled password field with '123456' on #txtPassword
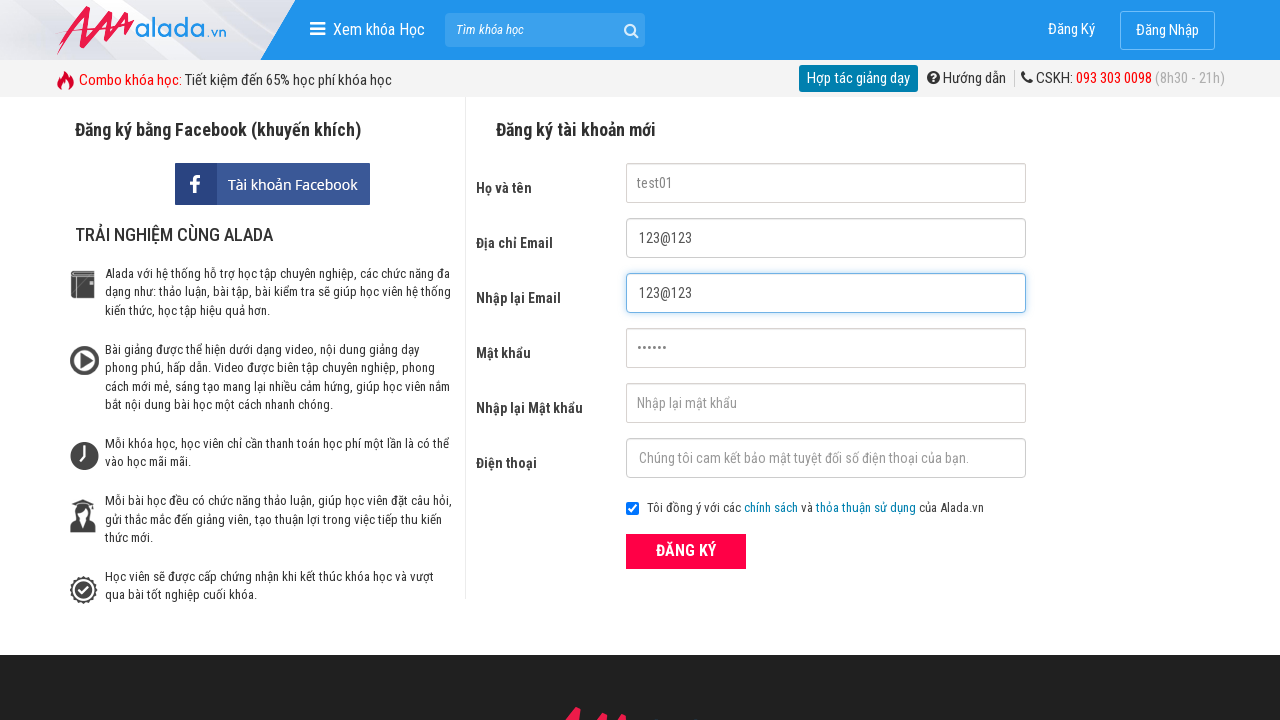

Filled confirm password field with '123456' on #txtCPassword
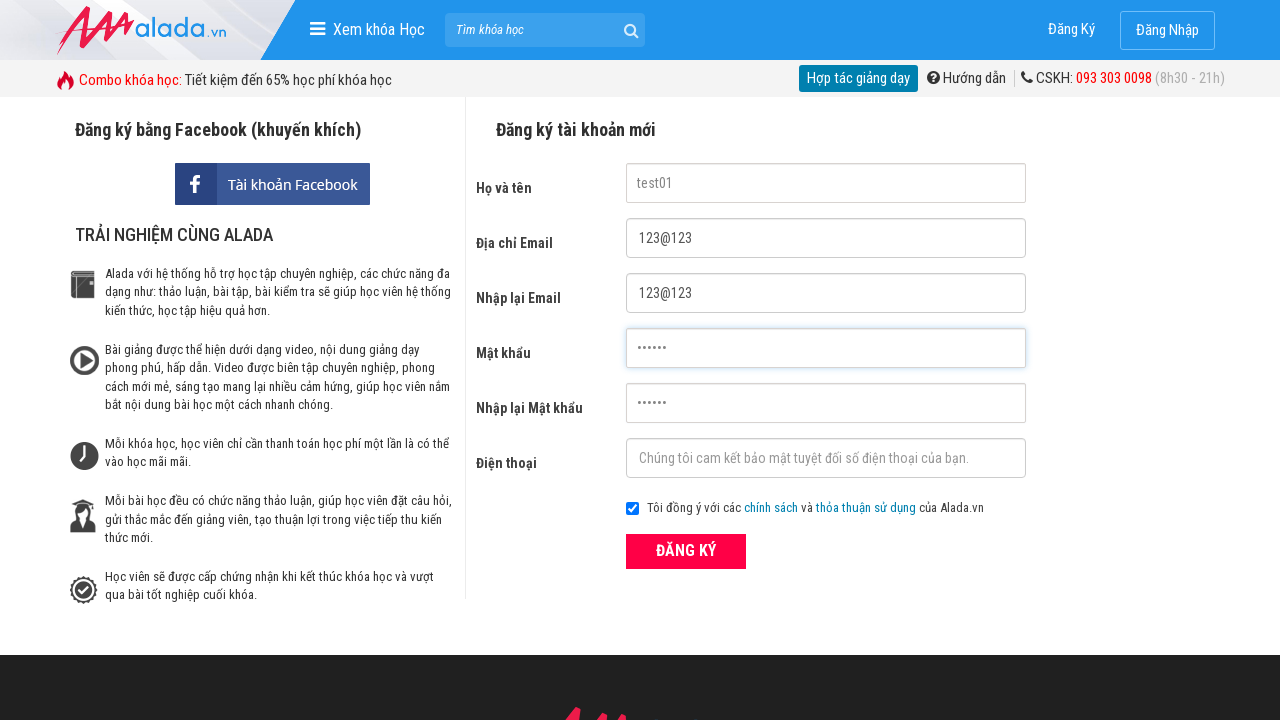

Filled phone field with '09231' (too short) on #txtPhone
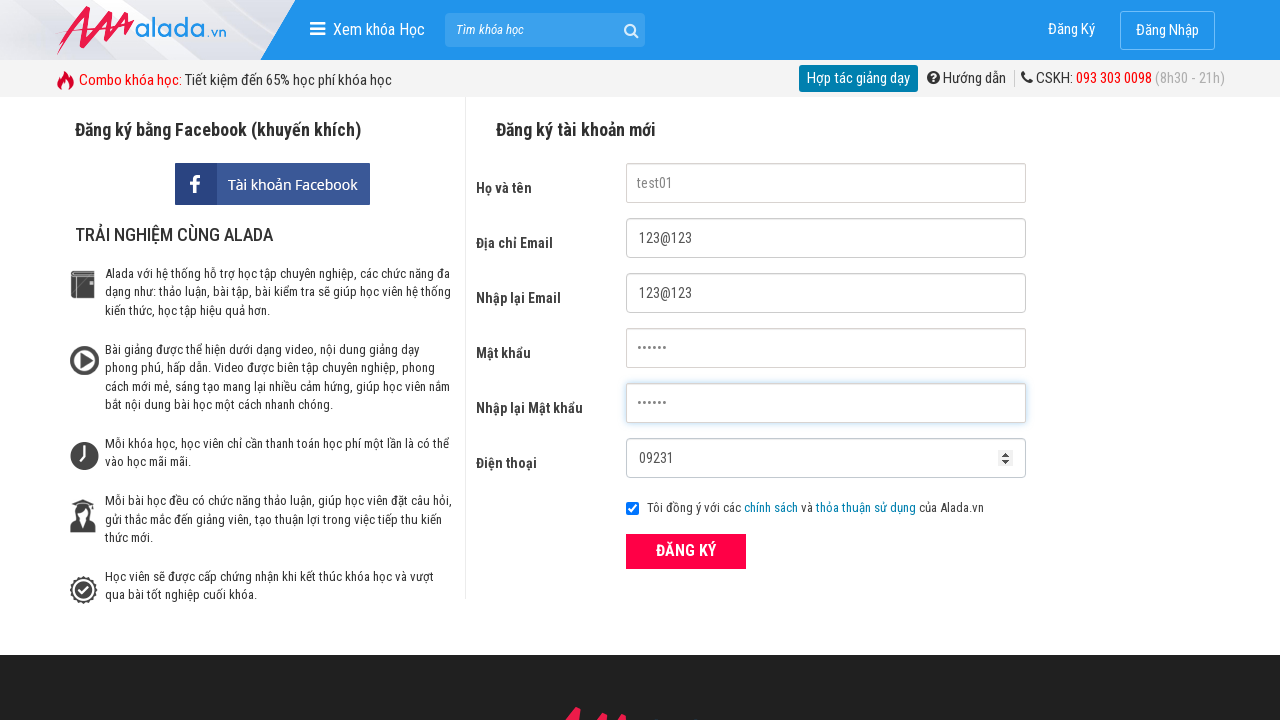

Clicked register button to validate form with short phone number at (686, 551) on xpath=//form[@id='frmLogin']//button[text()='ĐĂNG KÝ']
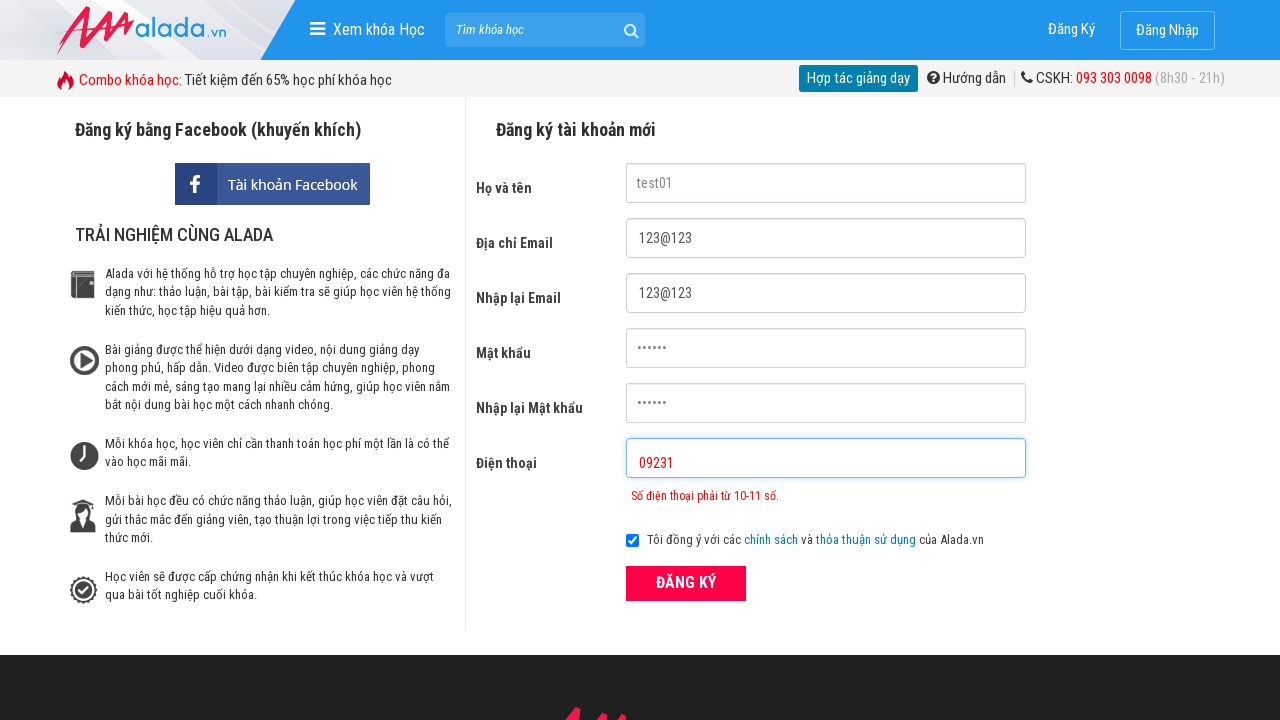

Phone error message appeared for short phone number
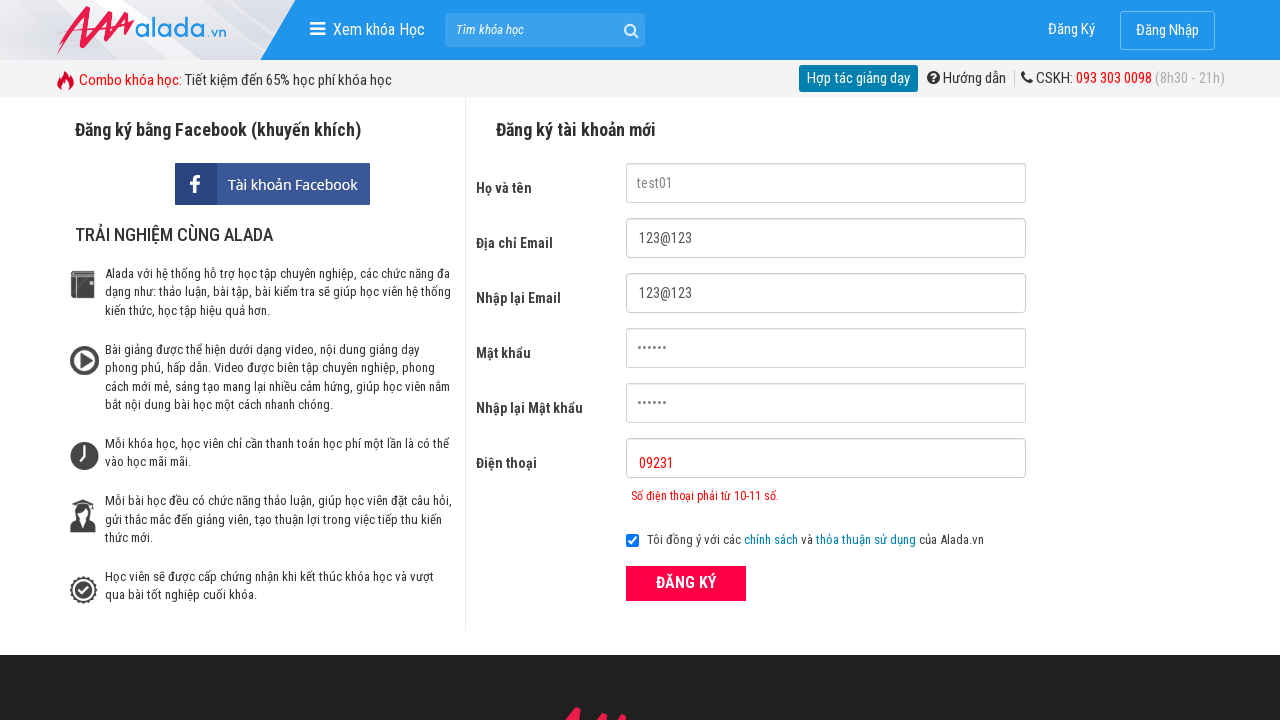

Cleared phone field on #txtPhone
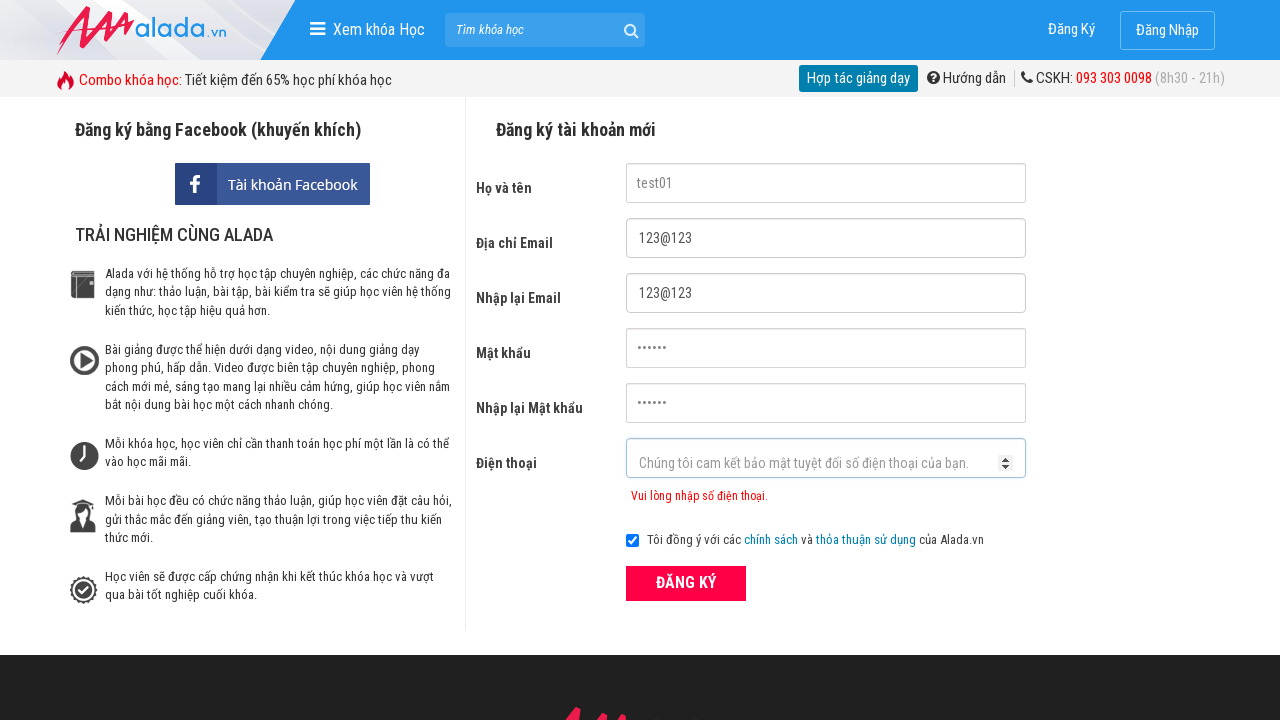

Filled phone field with '1234567890' (invalid prefix) on #txtPhone
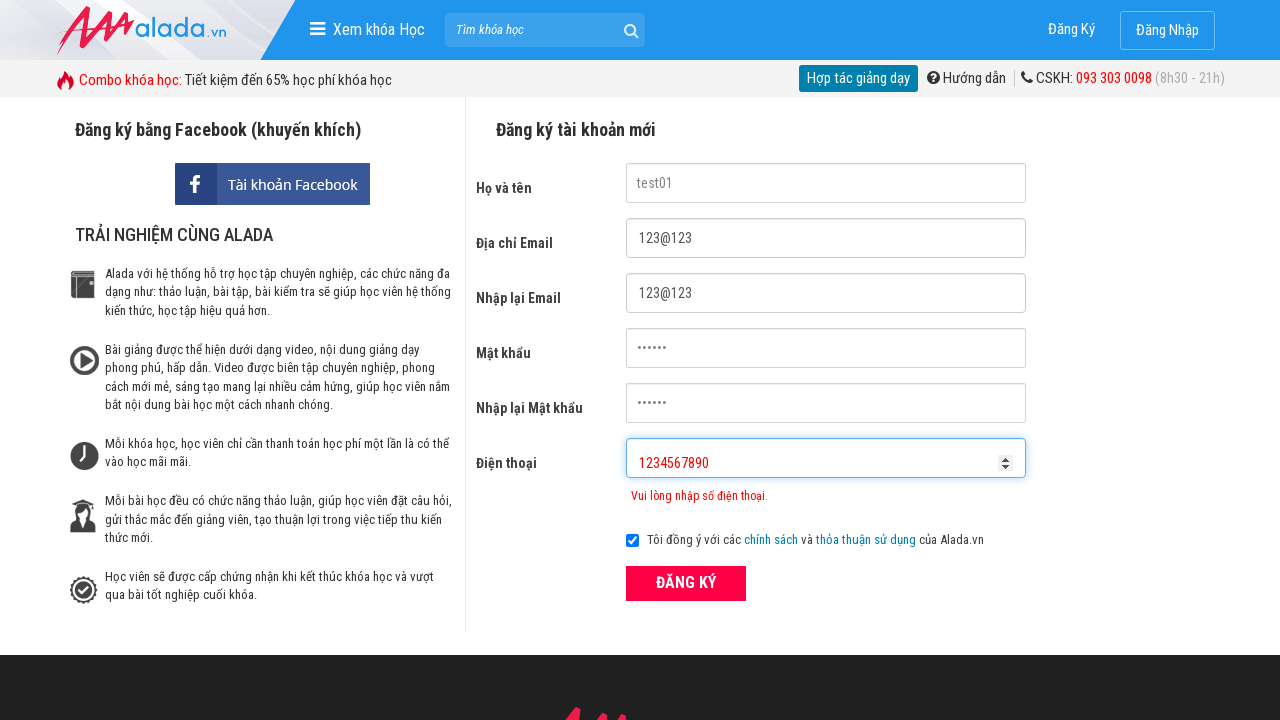

Clicked register button to validate form with invalid prefix phone number at (686, 583) on xpath=//form[@id='frmLogin']//button[text()='ĐĂNG KÝ']
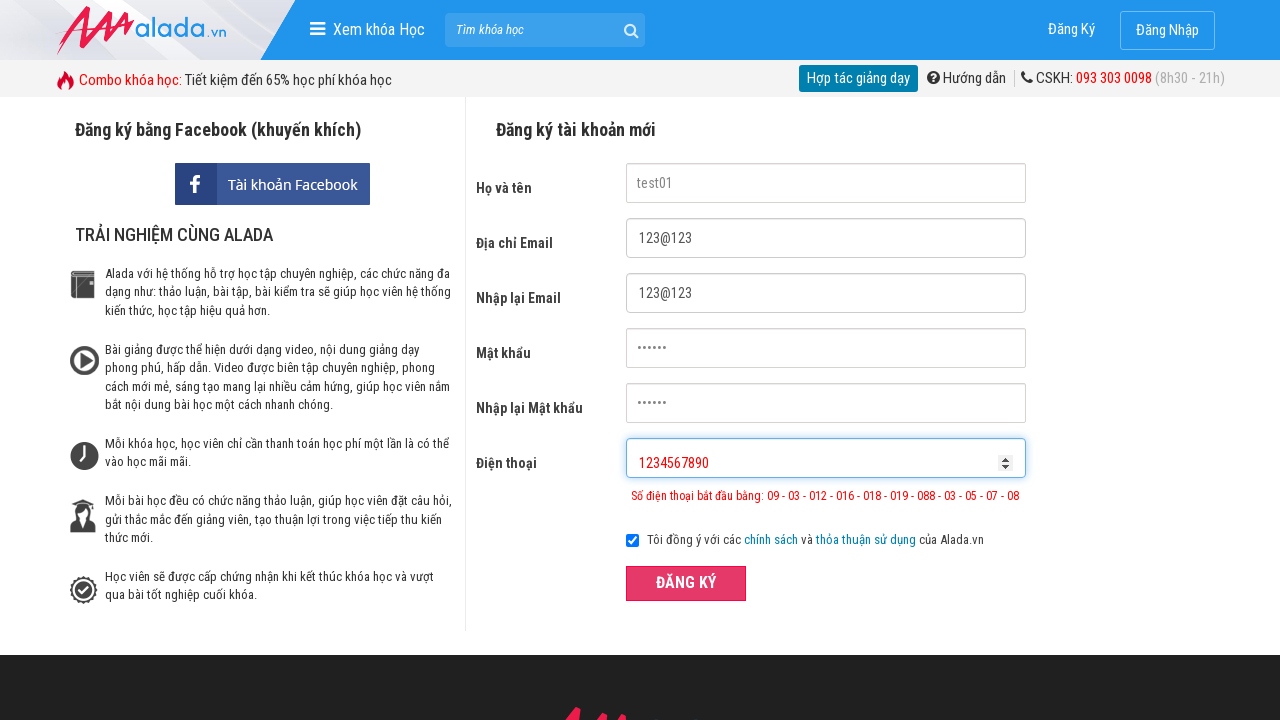

Phone error message appeared for invalid prefix phone number
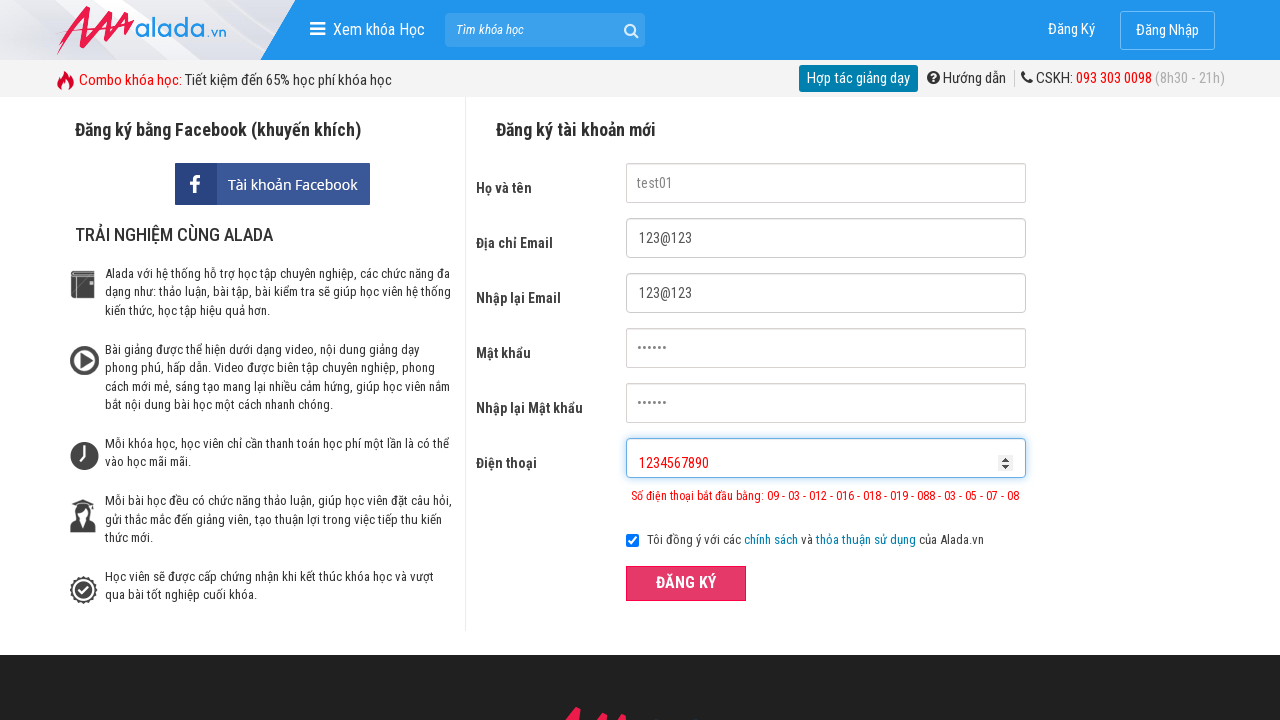

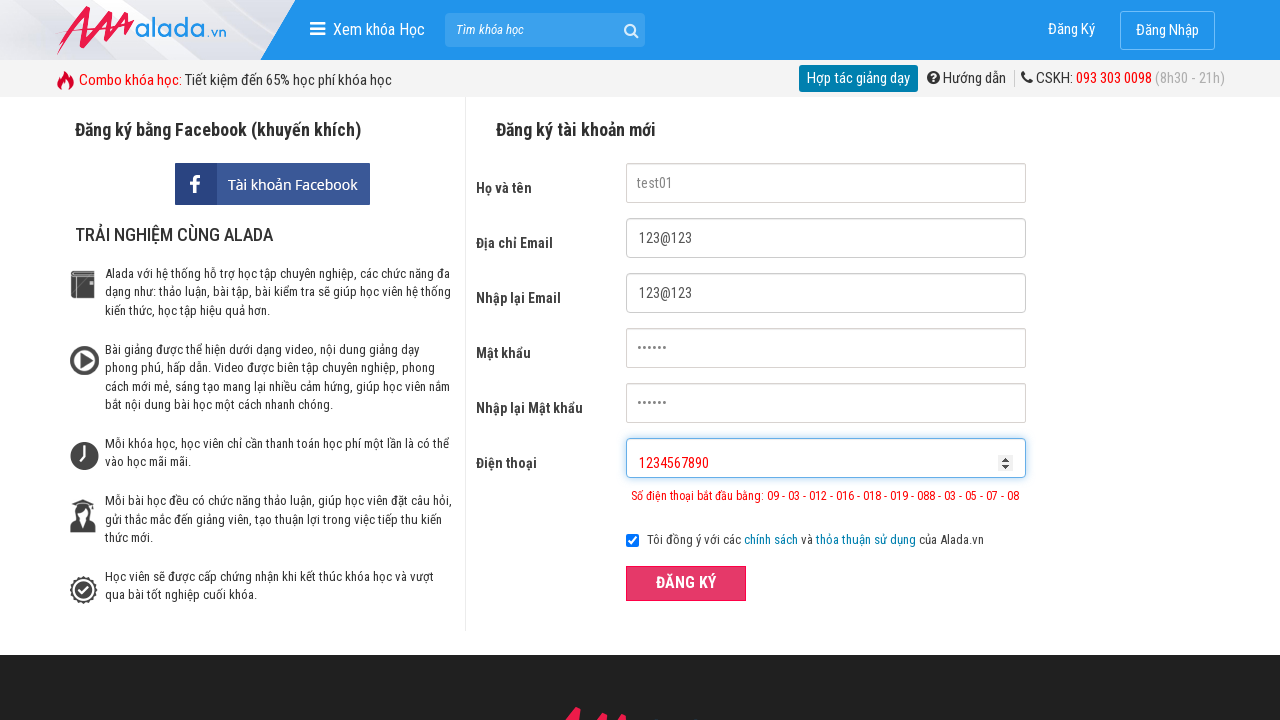